Tests handling of JavaScript prompt dialogs by clicking the prompt button, entering text in the dialog, and verifying the entered text is displayed

Starting URL: https://the-internet.herokuapp.com/javascript_alerts

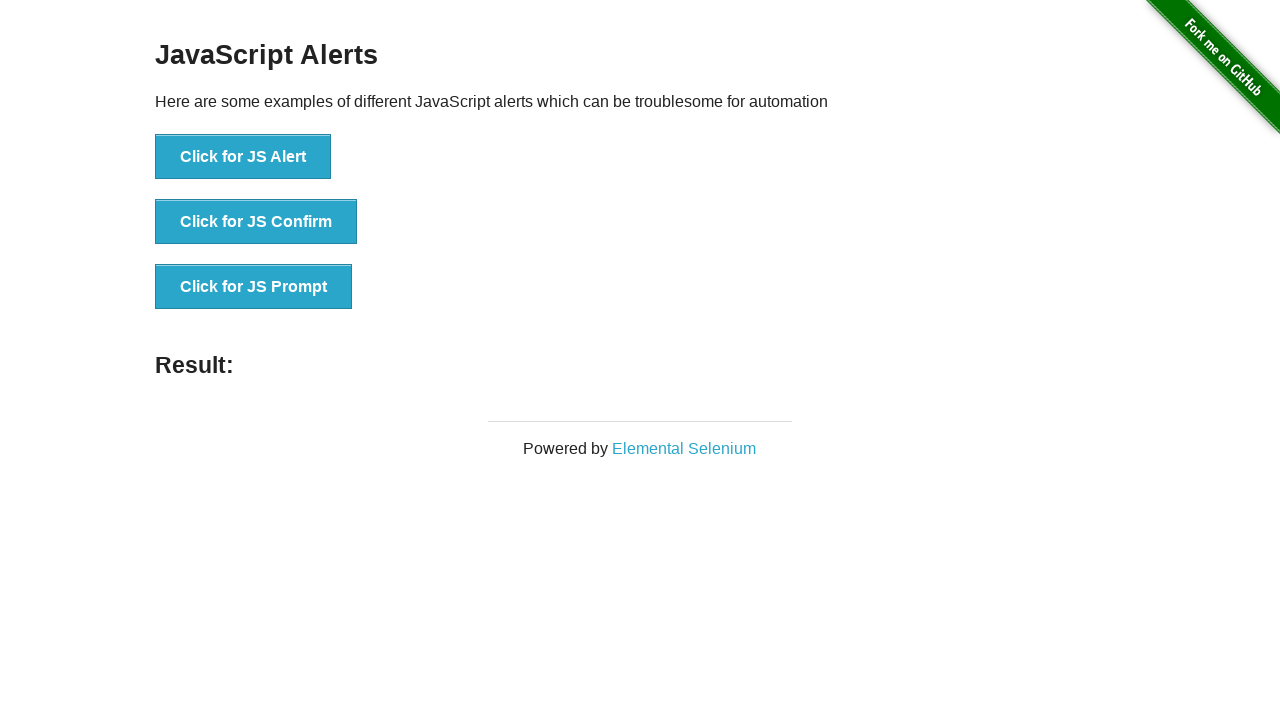

Set up dialog handler to accept prompt with text 'lokesh'
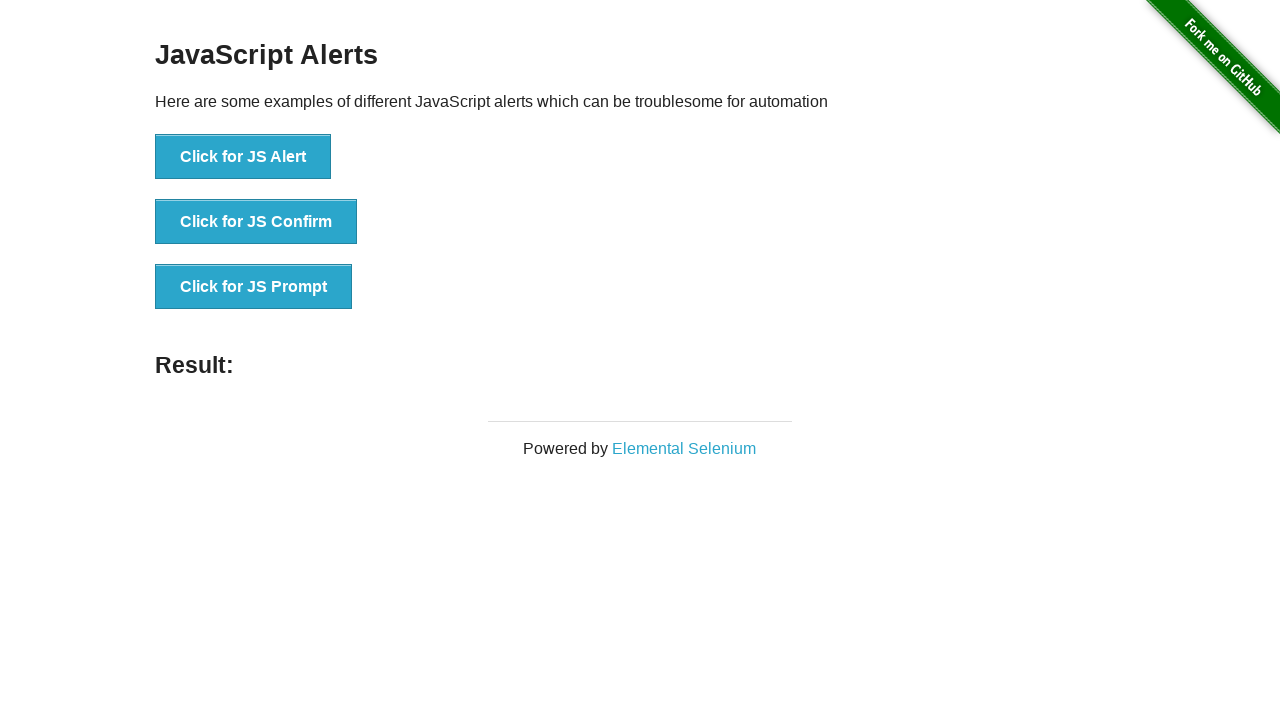

Clicked the JavaScript prompt button at (254, 287) on xpath=//button[@onclick='jsPrompt()']
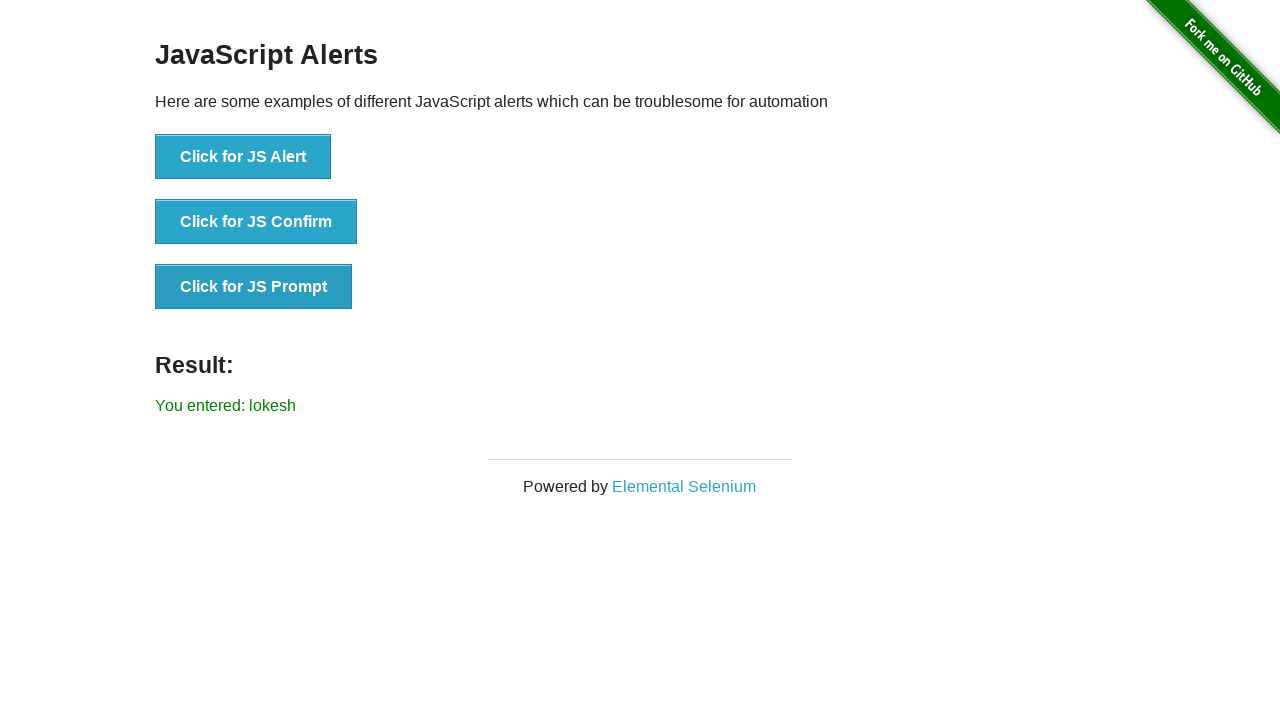

Waited for result element to appear
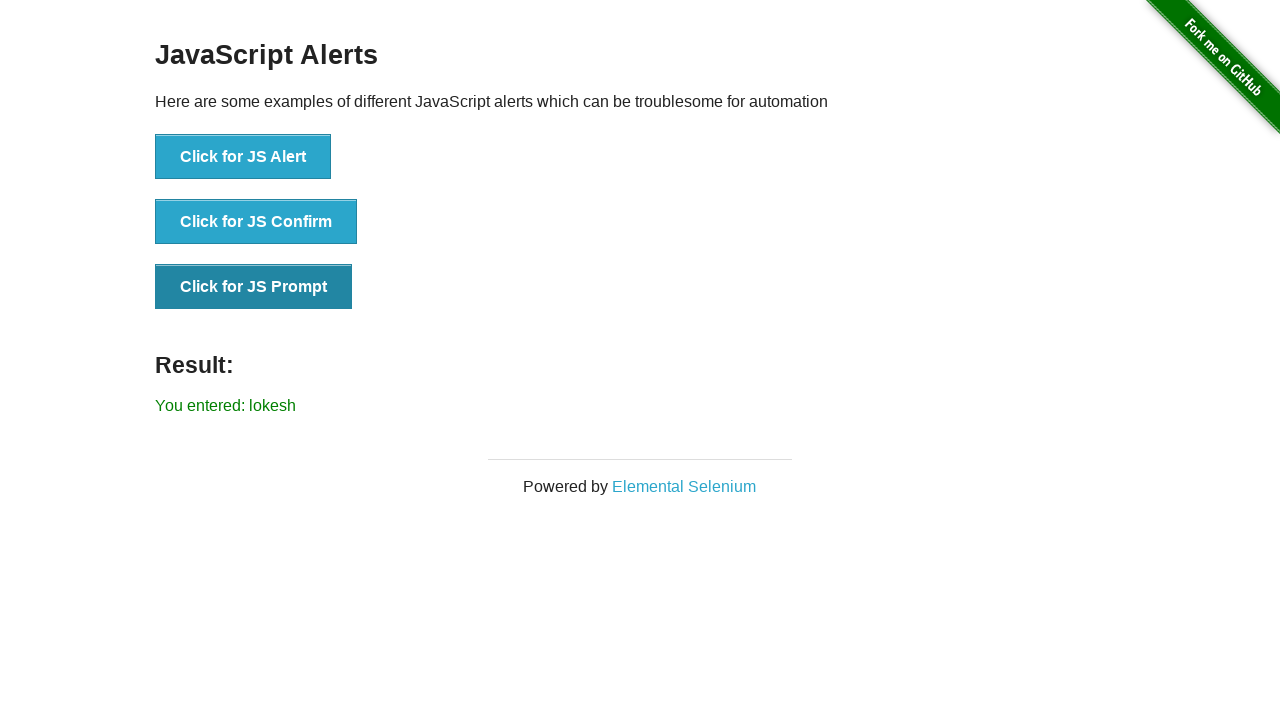

Verified that result text displays 'You entered: lokesh'
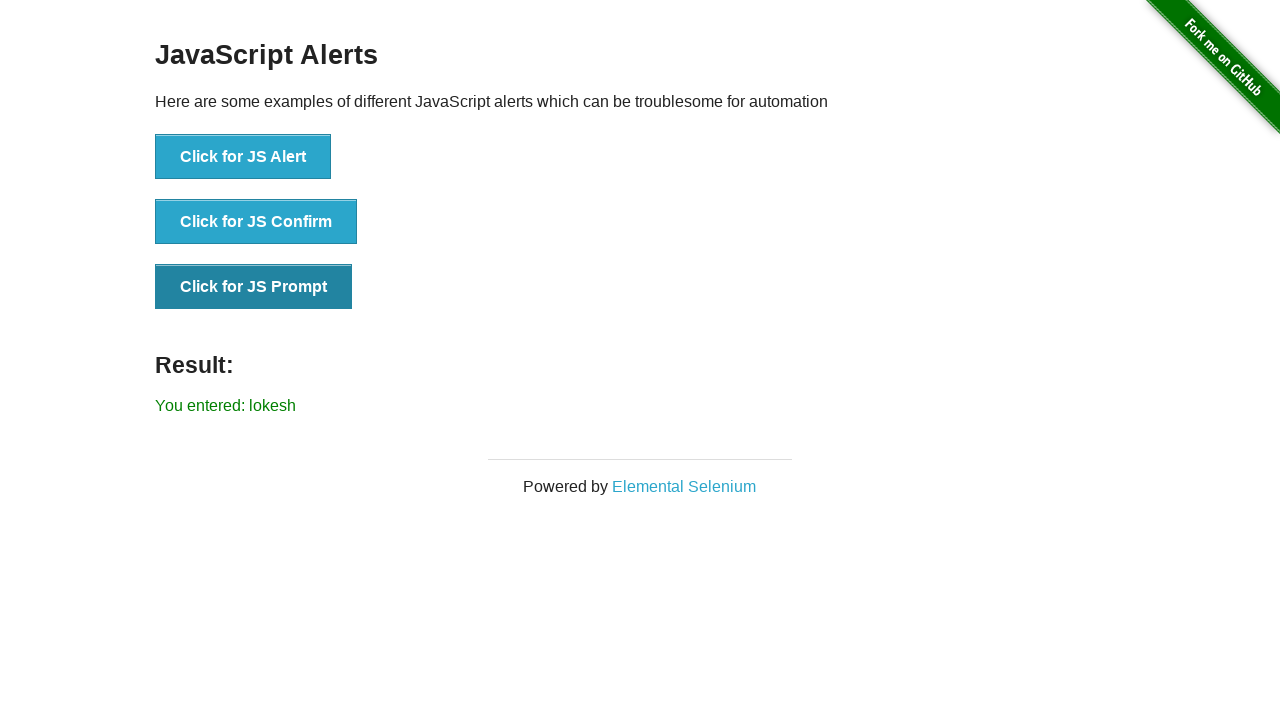

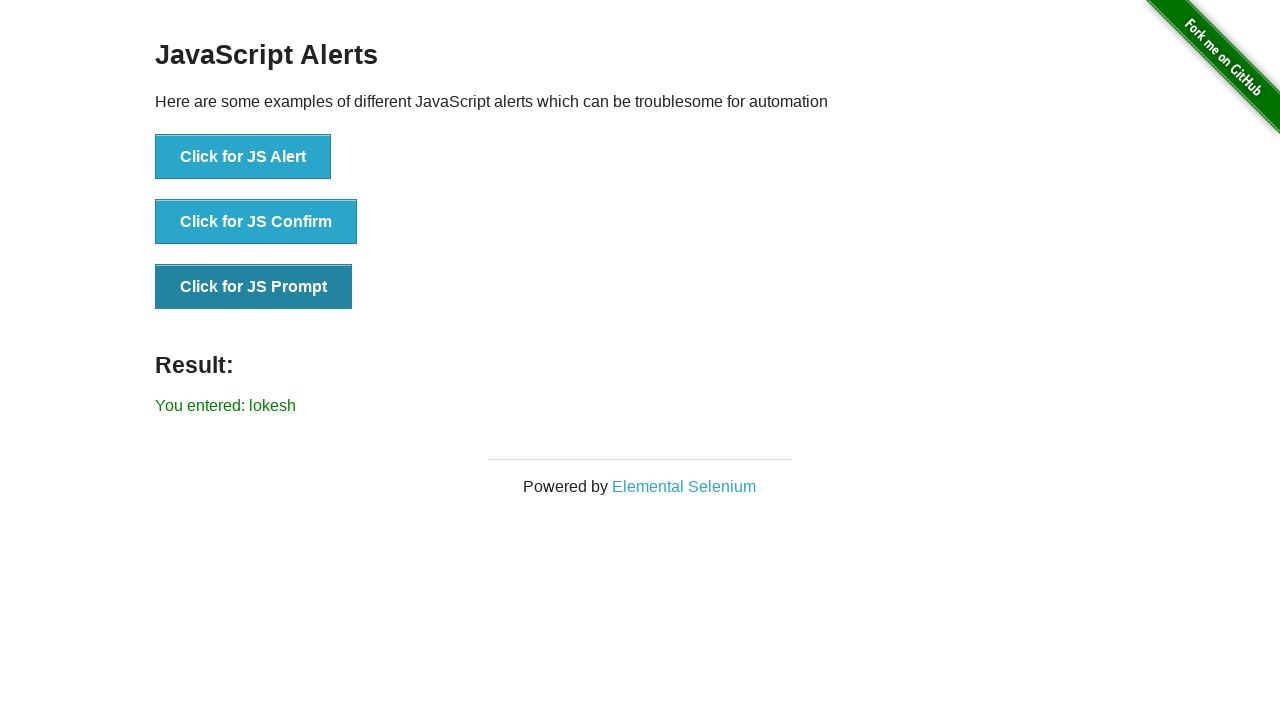